Navigates to Google Scholar, opens the drawer/hamburger menu, and clicks on the Advanced Search option to open the advanced search dialog.

Starting URL: https://scholar.google.com/

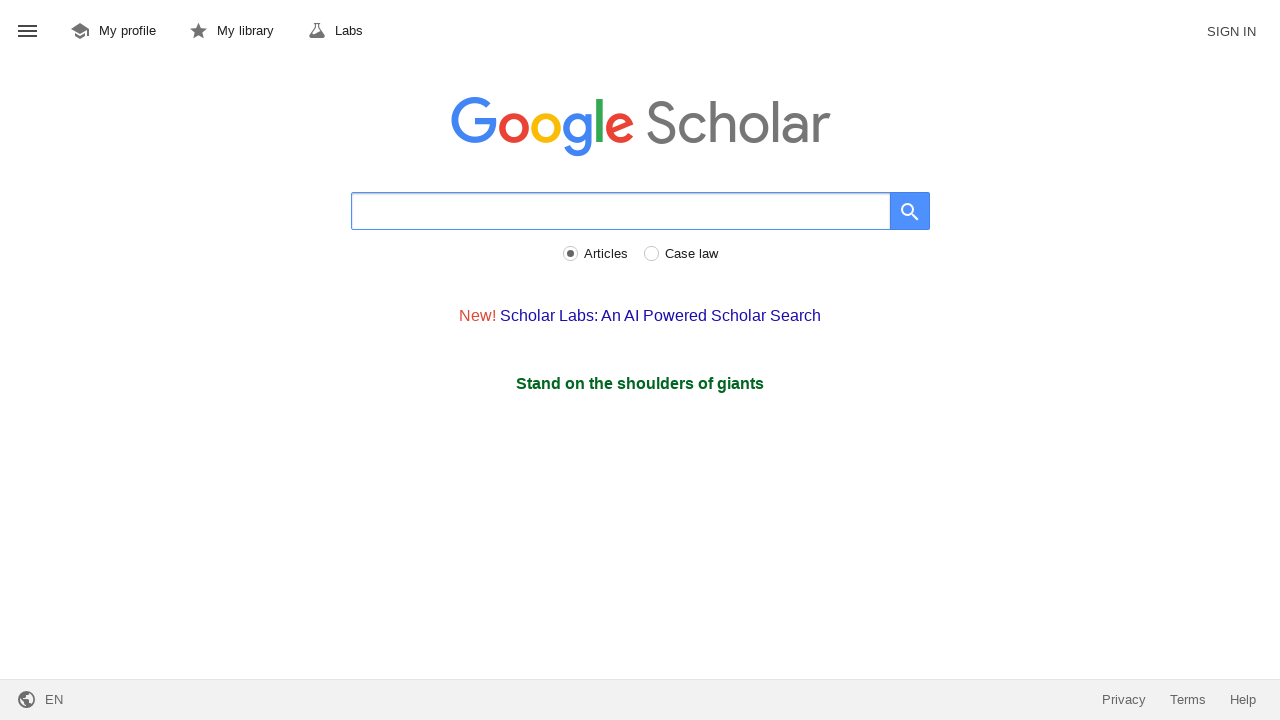

Clicked hamburger menu button to open drawer at (28, 32) on #gs_hdr_mnu
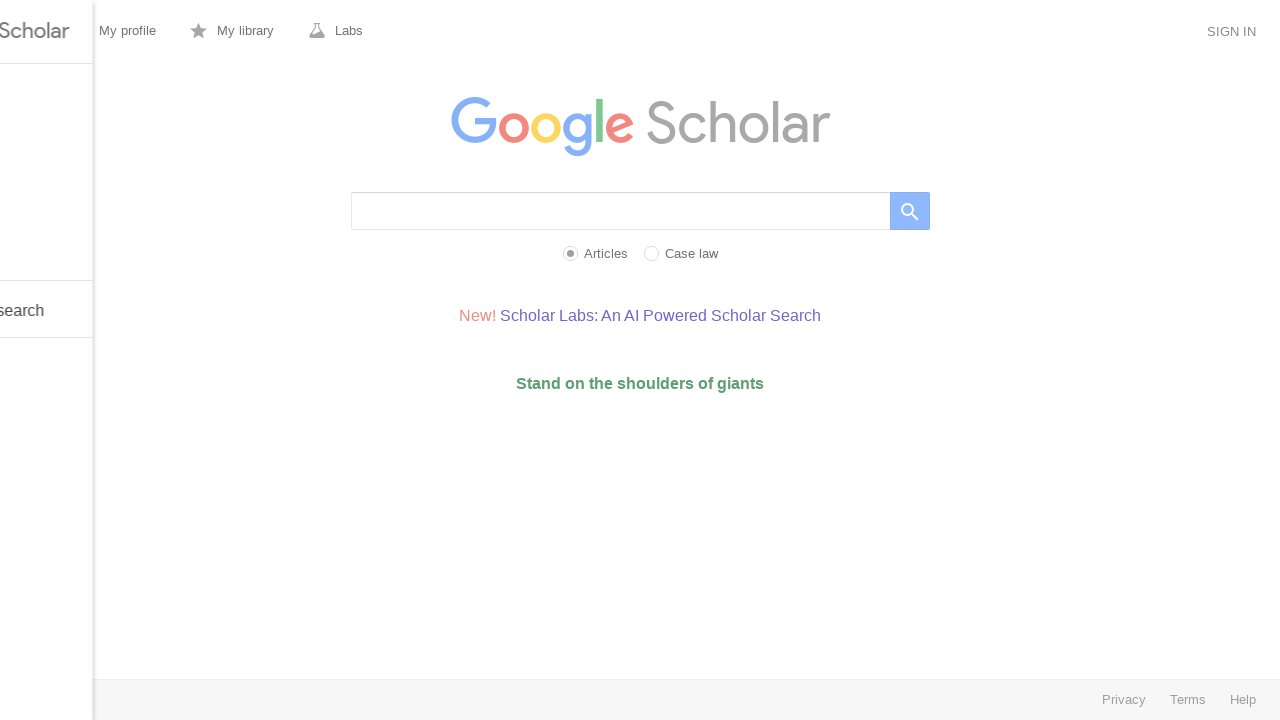

Advanced Search menu item became visible in drawer
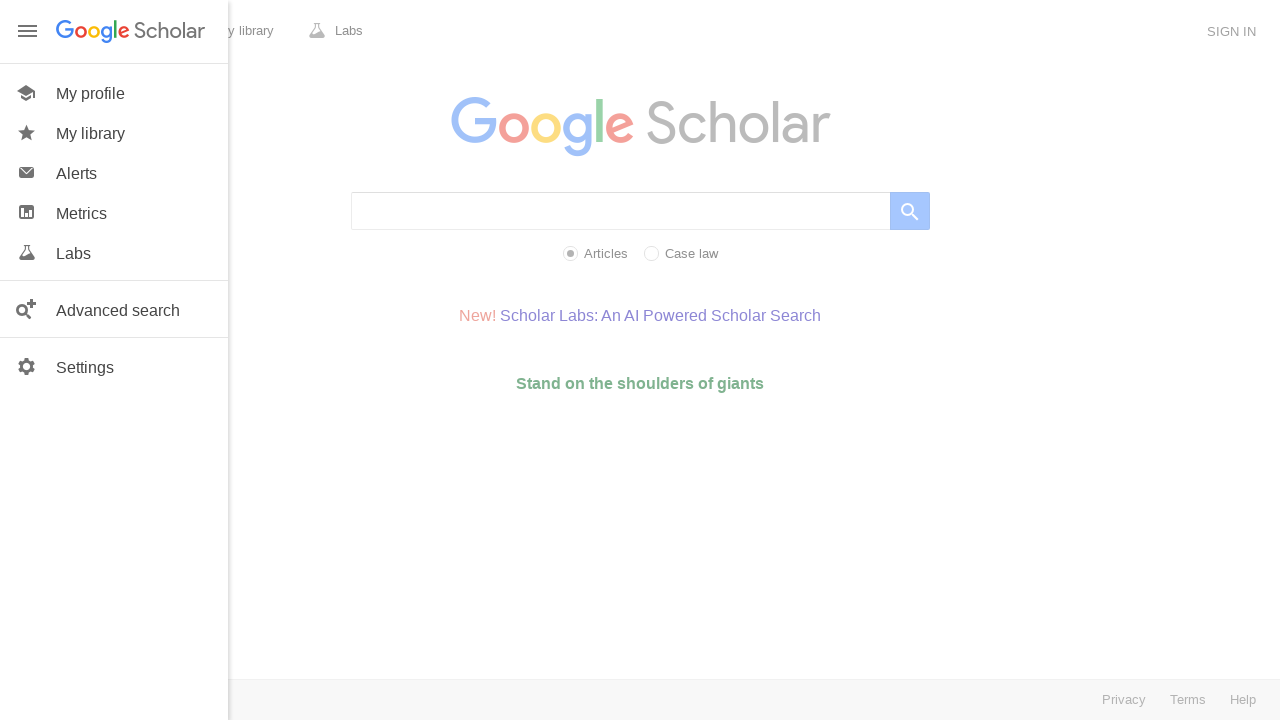

Clicked Advanced Search menu item at (114, 309) on #gs_hp_drw_adv
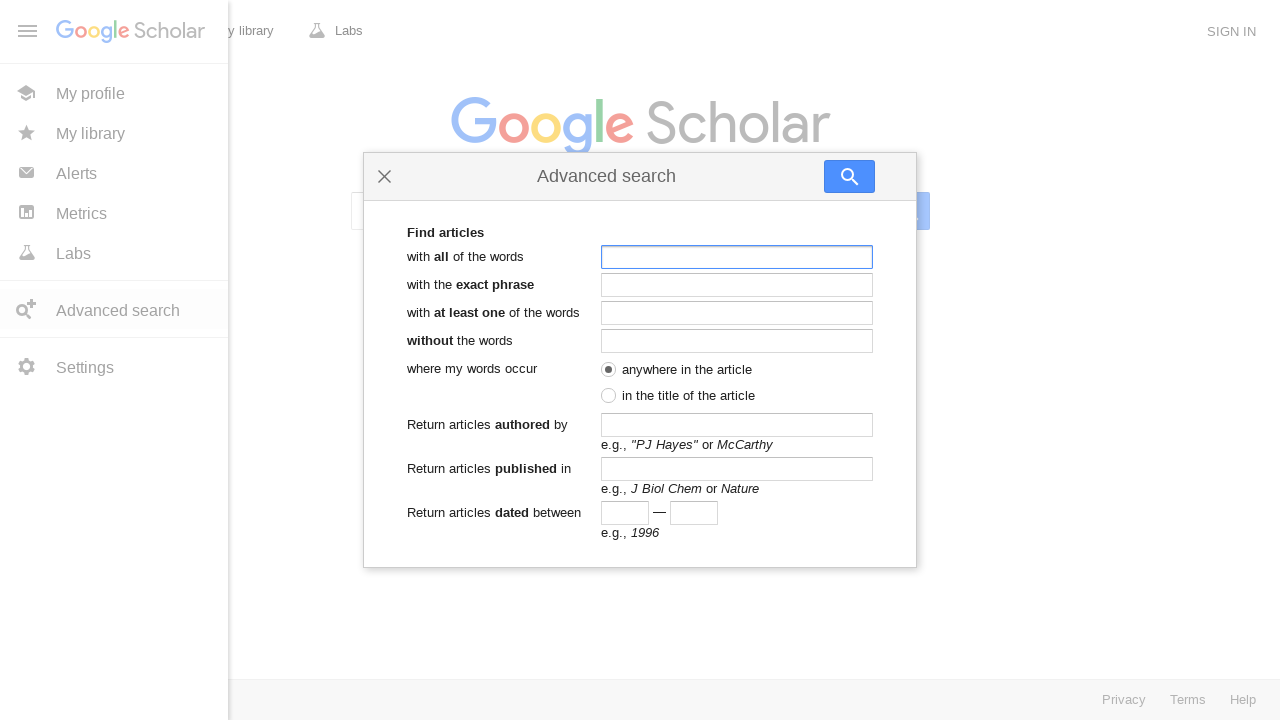

Advanced search dialog form loaded and became visible
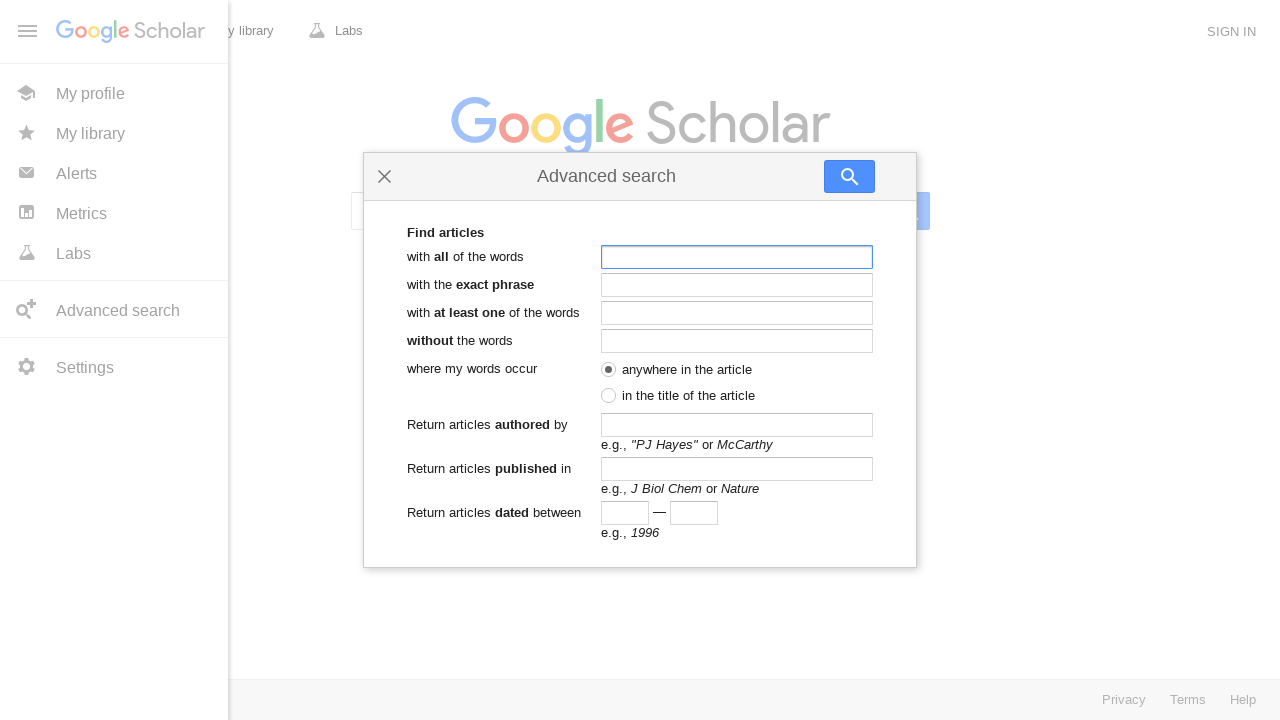

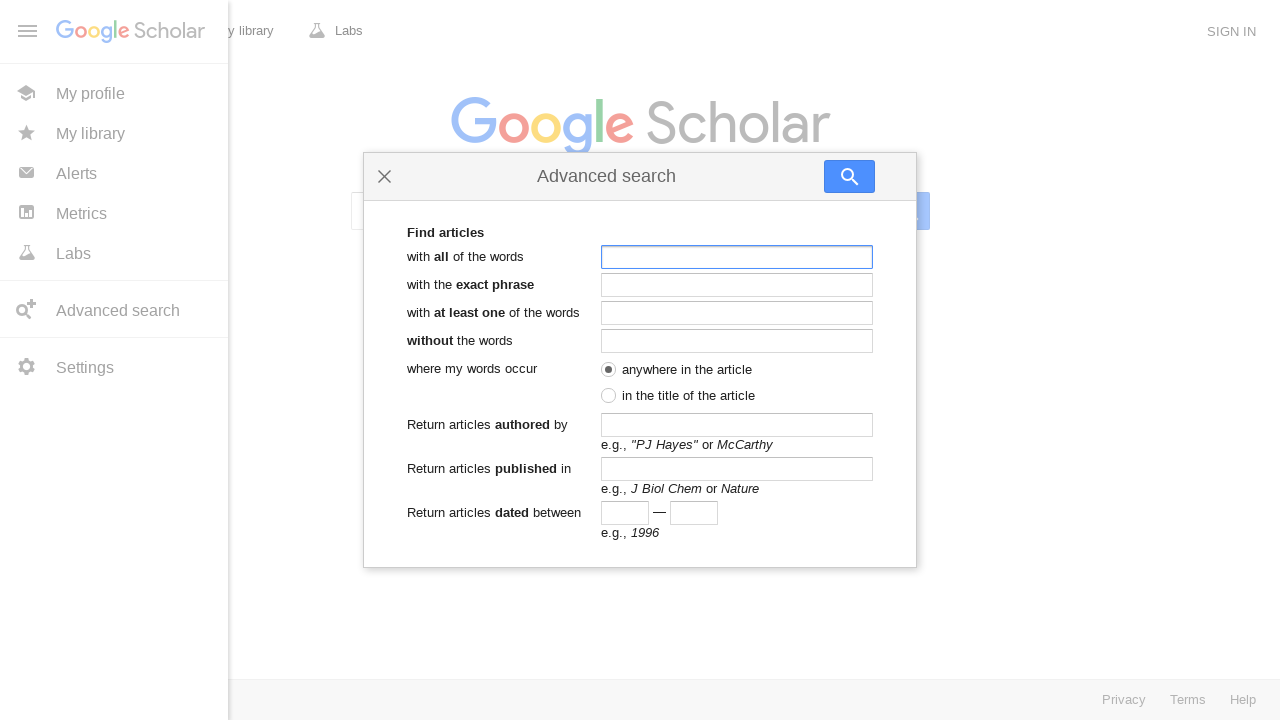